Tests marking all todo items as completed using the toggle all checkbox

Starting URL: https://demo.playwright.dev/todomvc

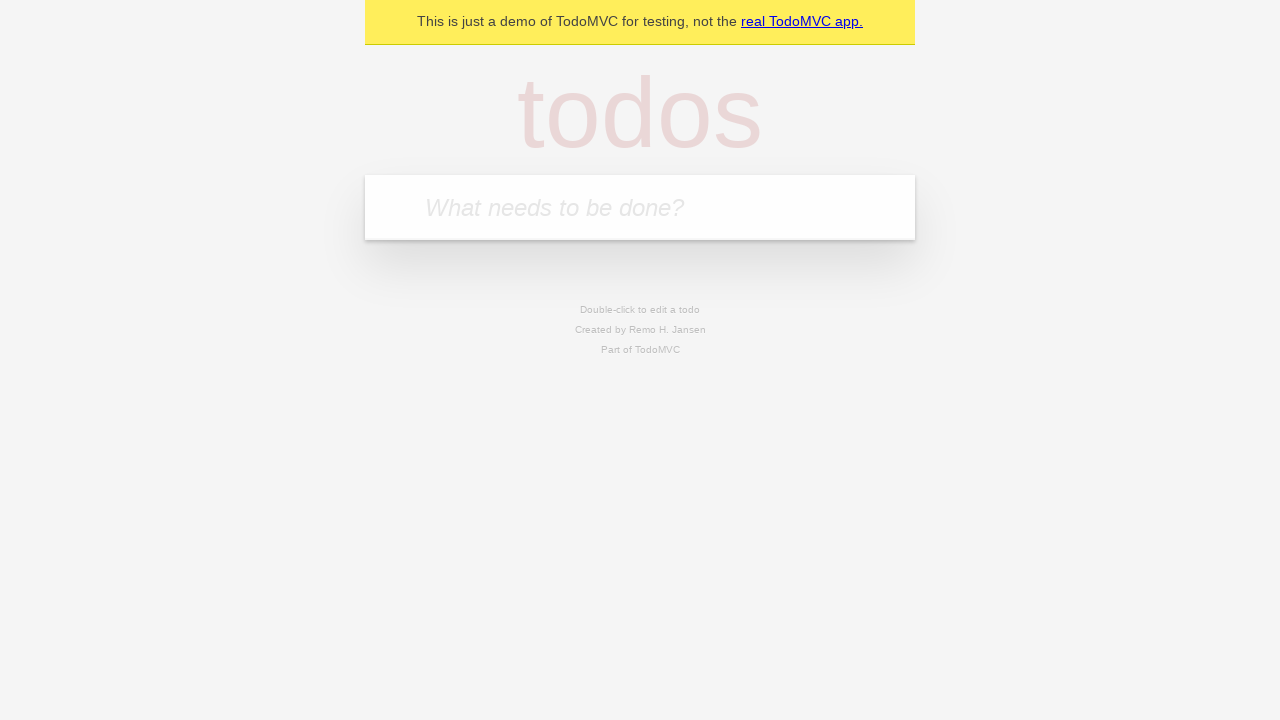

Navigated to TodoMVC demo page
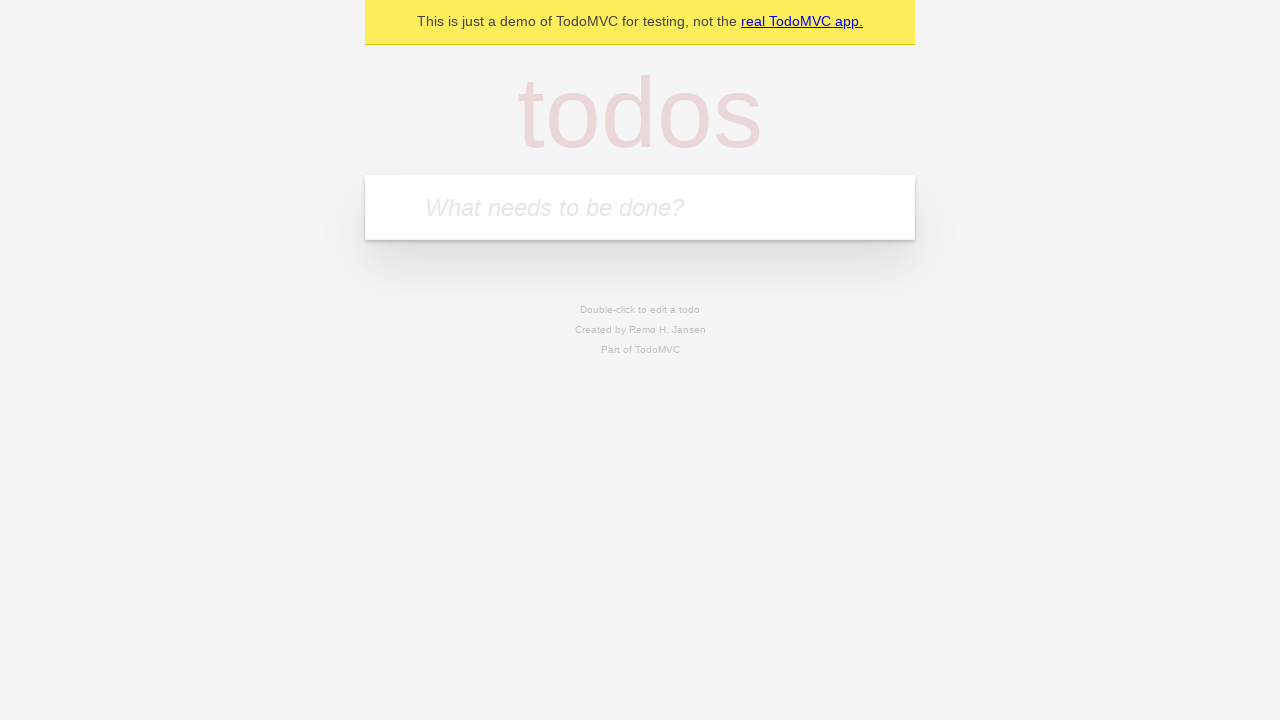

Located the 'What needs to be done?' input field
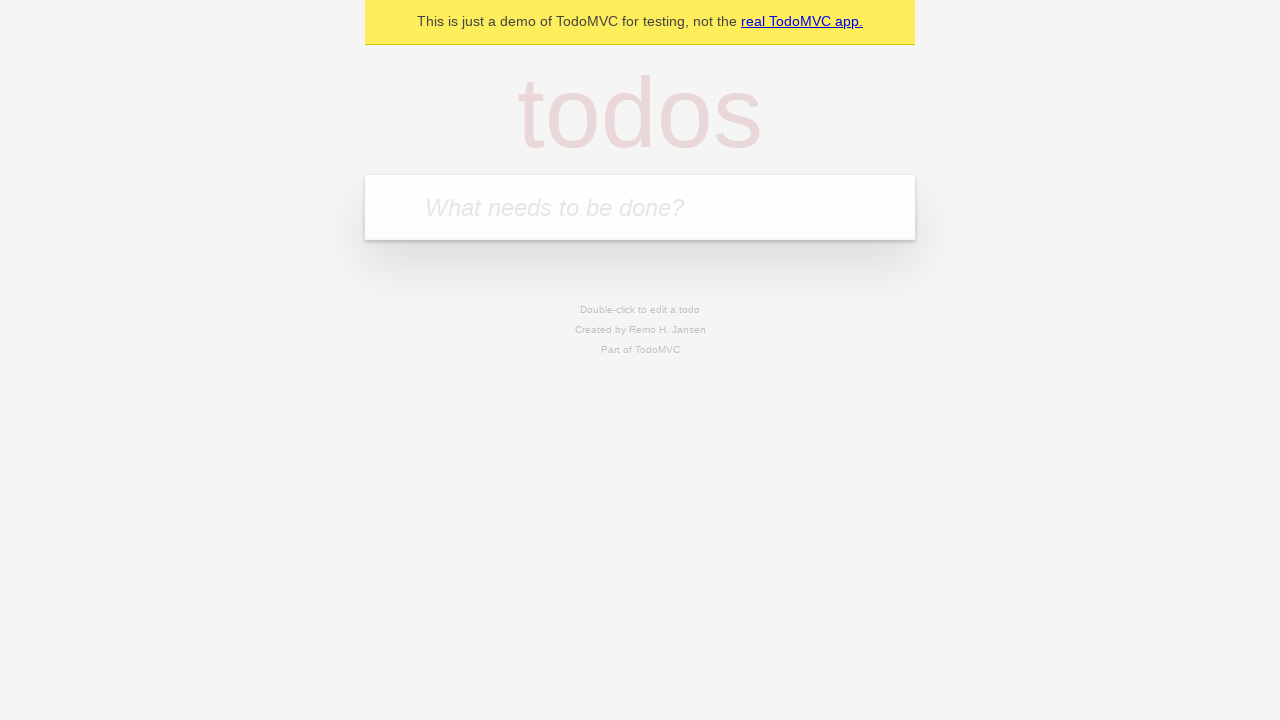

Filled input field with 'buy some cheese' on internal:attr=[placeholder="What needs to be done?"i]
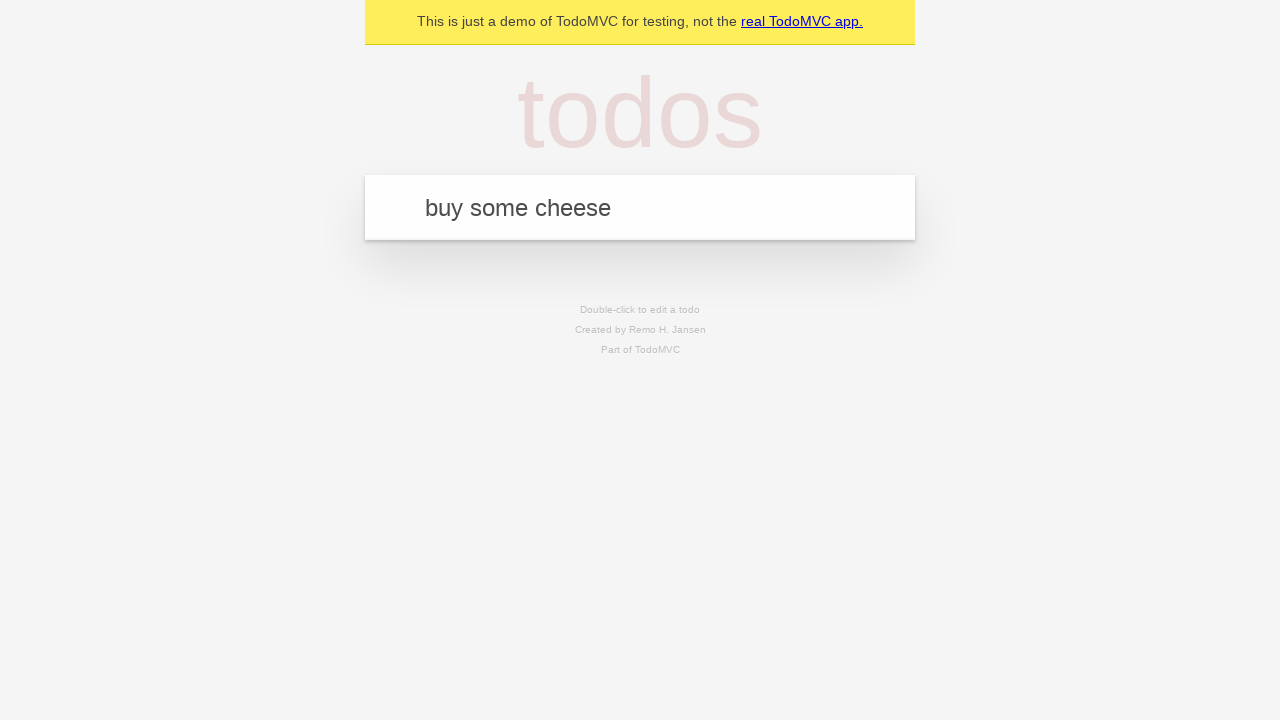

Pressed Enter to create todo item 'buy some cheese' on internal:attr=[placeholder="What needs to be done?"i]
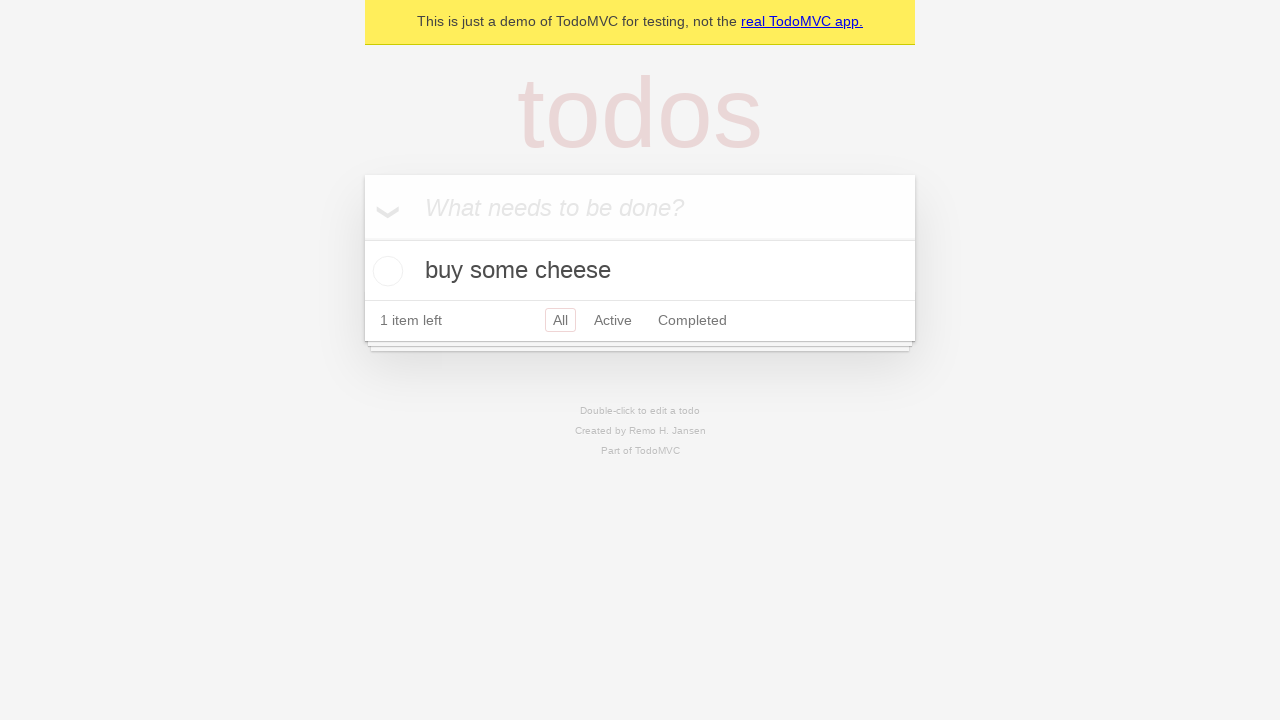

Filled input field with 'feed the cat' on internal:attr=[placeholder="What needs to be done?"i]
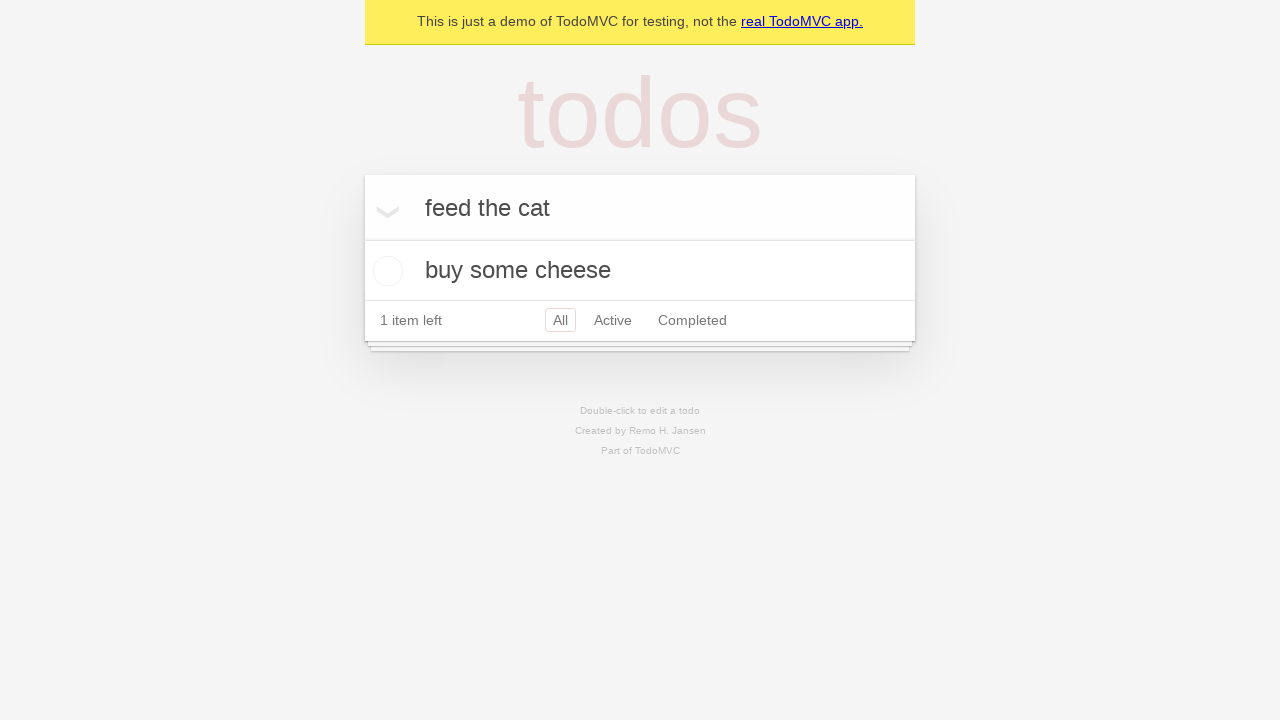

Pressed Enter to create todo item 'feed the cat' on internal:attr=[placeholder="What needs to be done?"i]
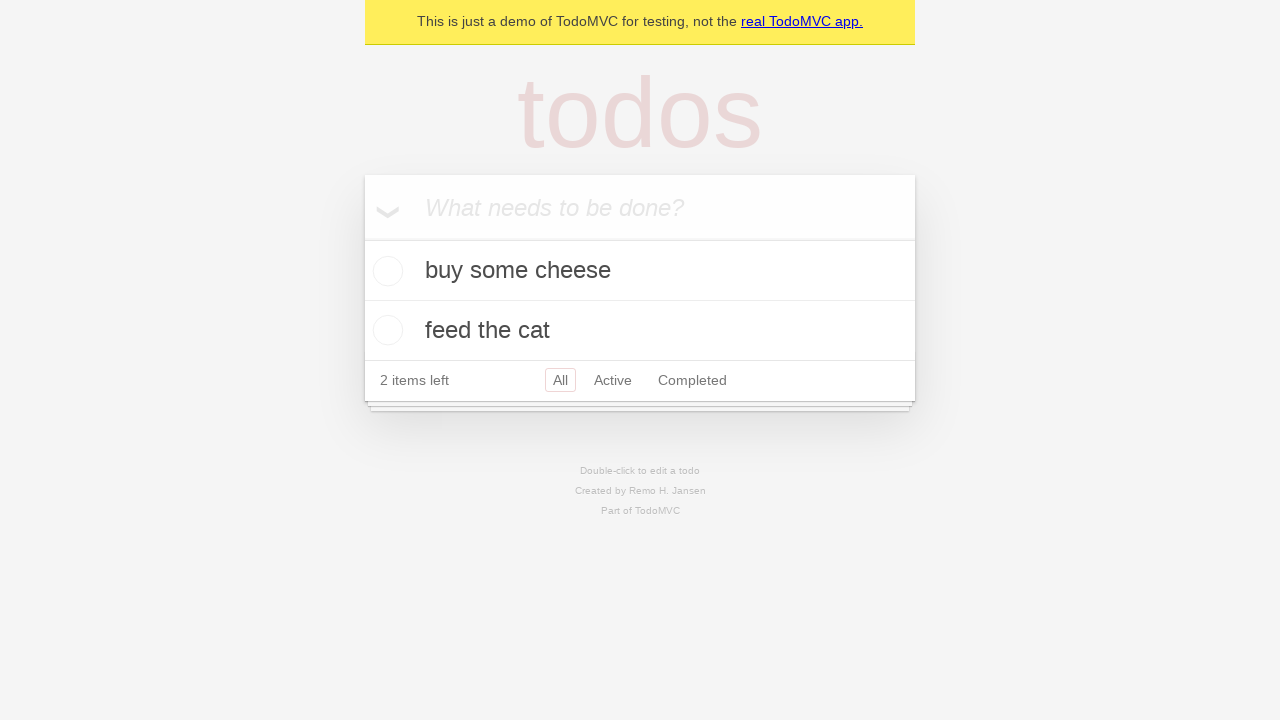

Filled input field with 'book a doctors appointment' on internal:attr=[placeholder="What needs to be done?"i]
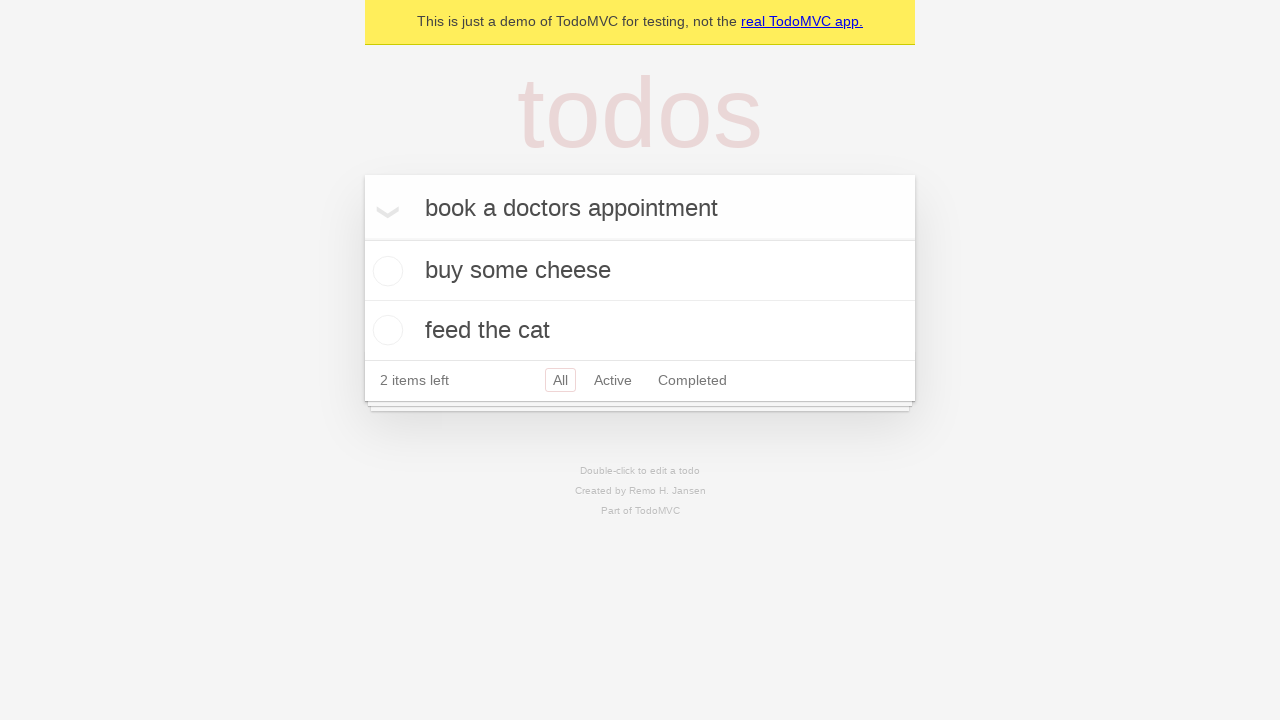

Pressed Enter to create todo item 'book a doctors appointment' on internal:attr=[placeholder="What needs to be done?"i]
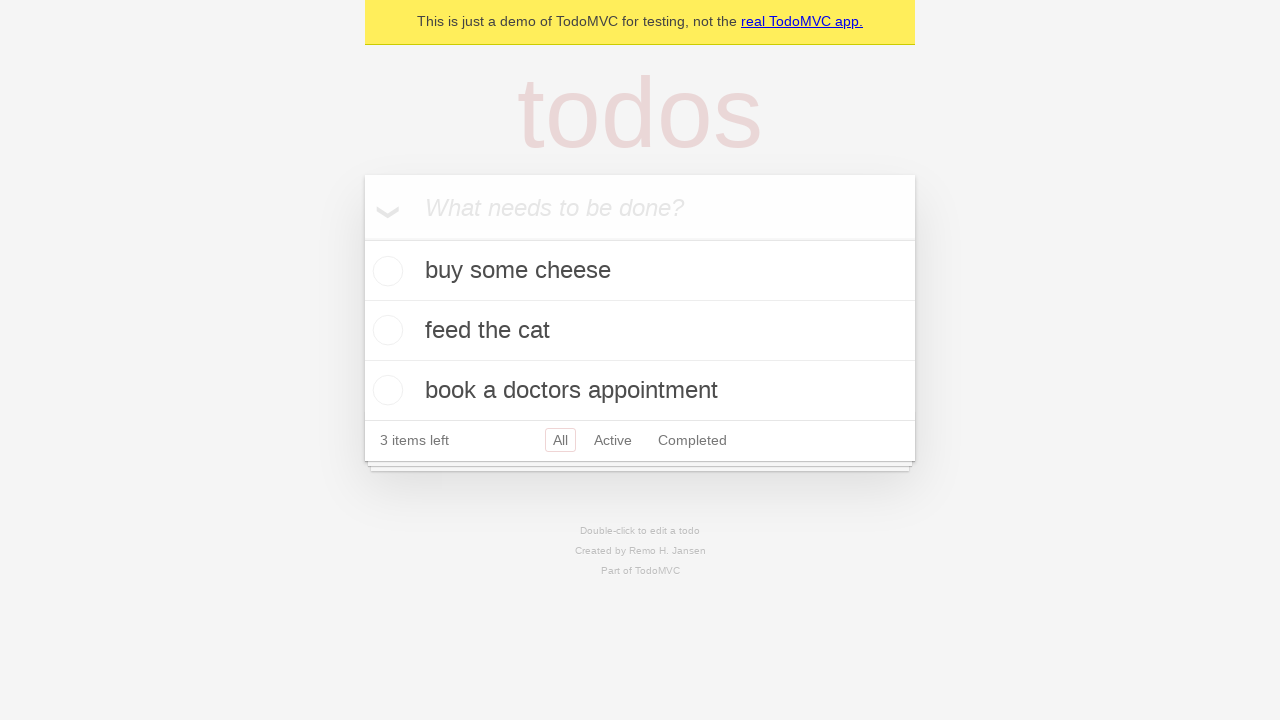

All 3 todo items loaded and visible
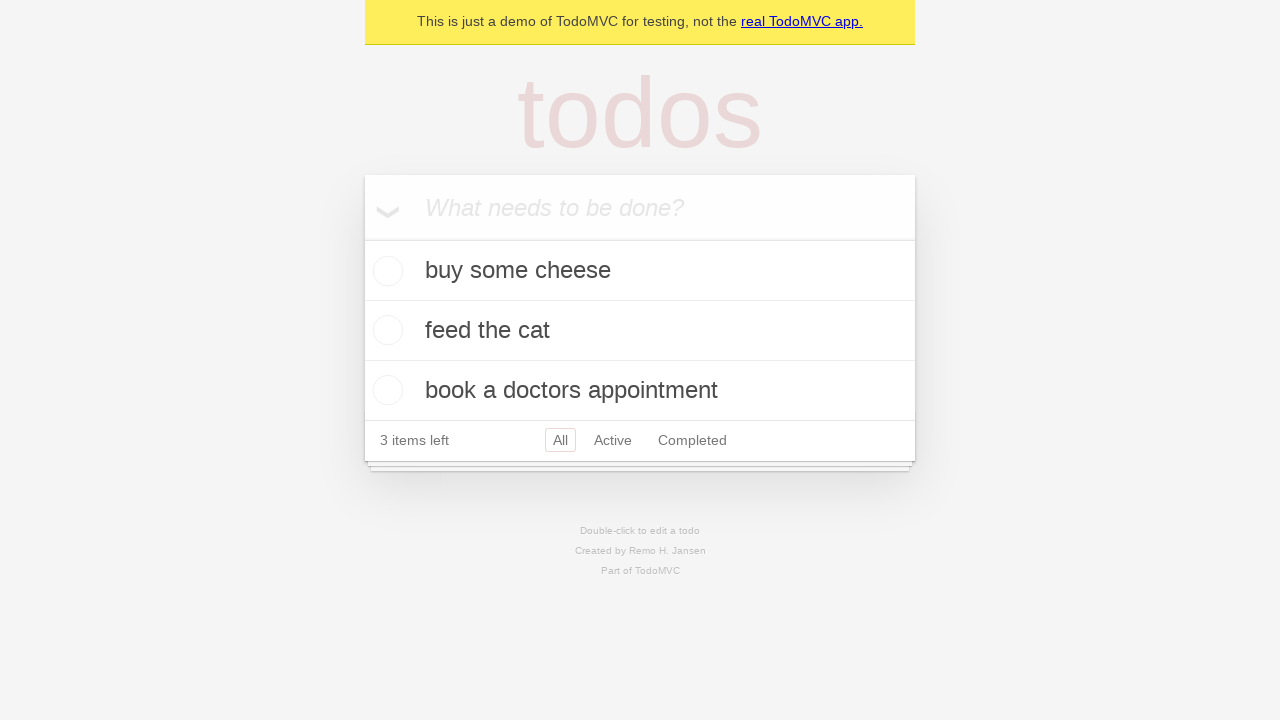

Clicked 'Mark all as complete' checkbox at (362, 238) on internal:label="Mark all as complete"i
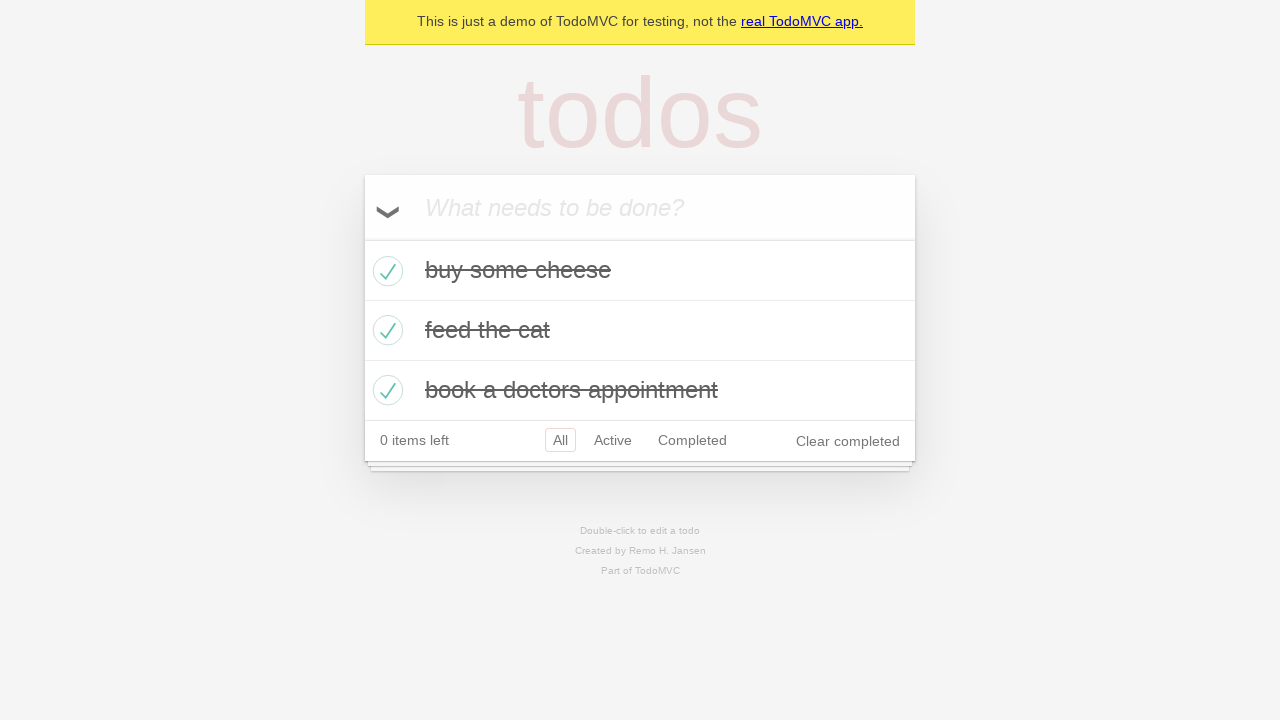

All todo items marked as completed
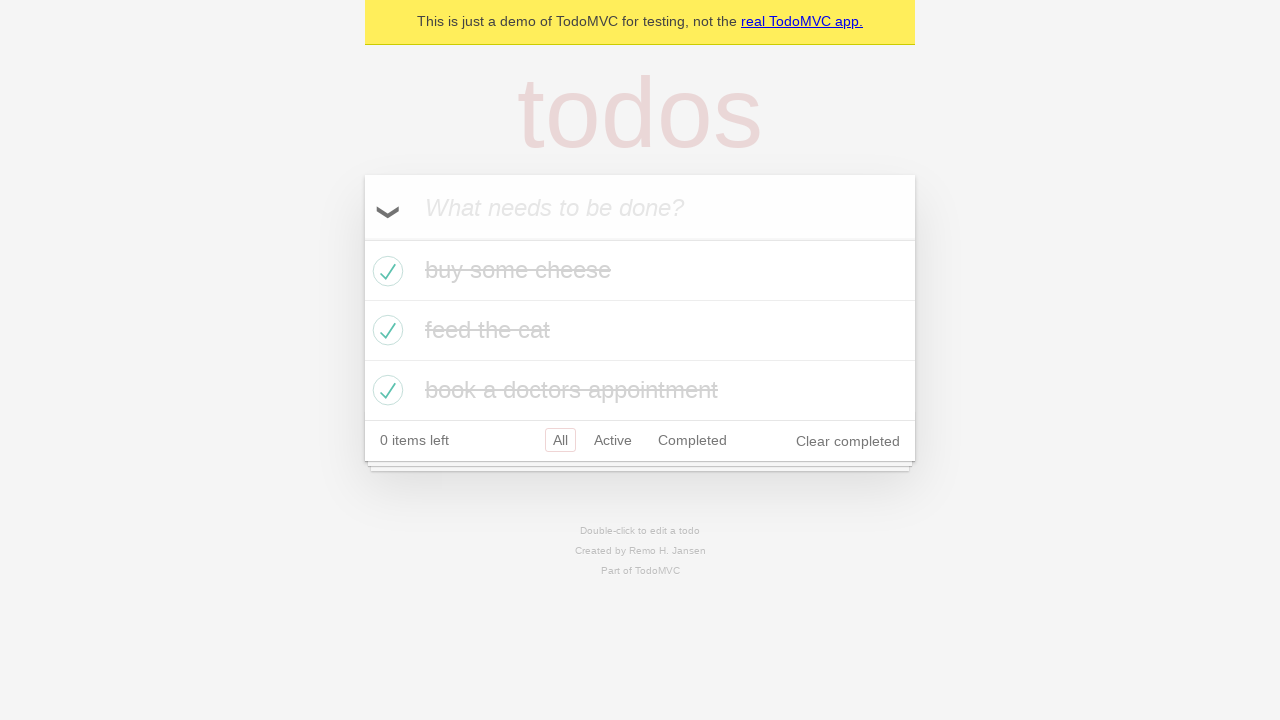

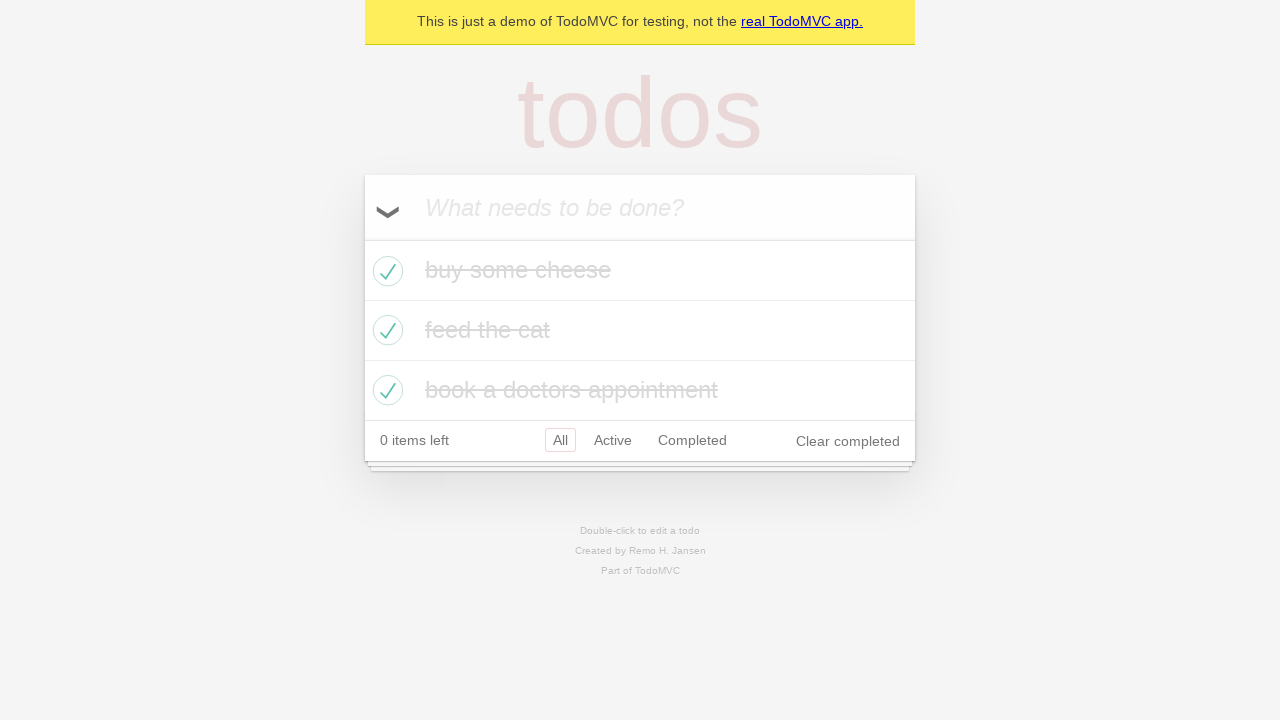